Demonstrates various CSS and XPath locator techniques on a practice site by filling forms, clicking buttons, navigating through password reset flow, and interacting with multiple input fields using different selector strategies.

Starting URL: https://rahulshettyacademy.com/locatorspractice/

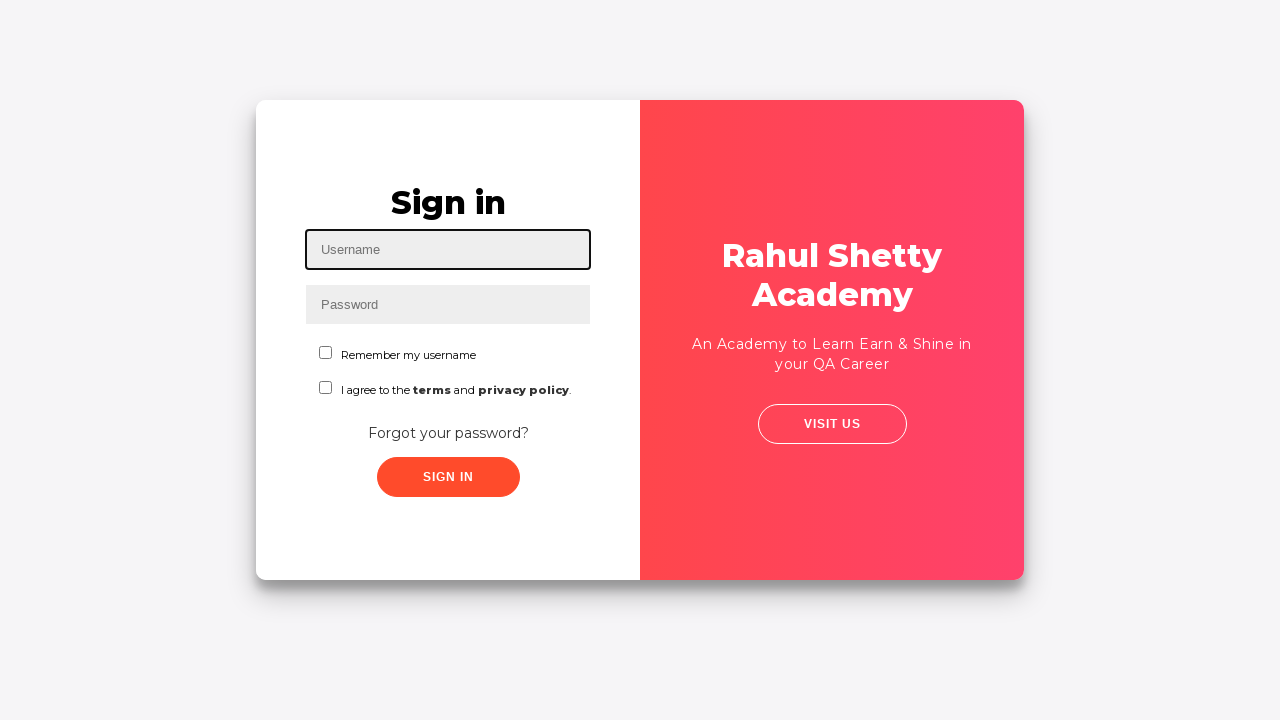

Filled username field with 'testuser123' using CSS ID selector on input#inputUsername
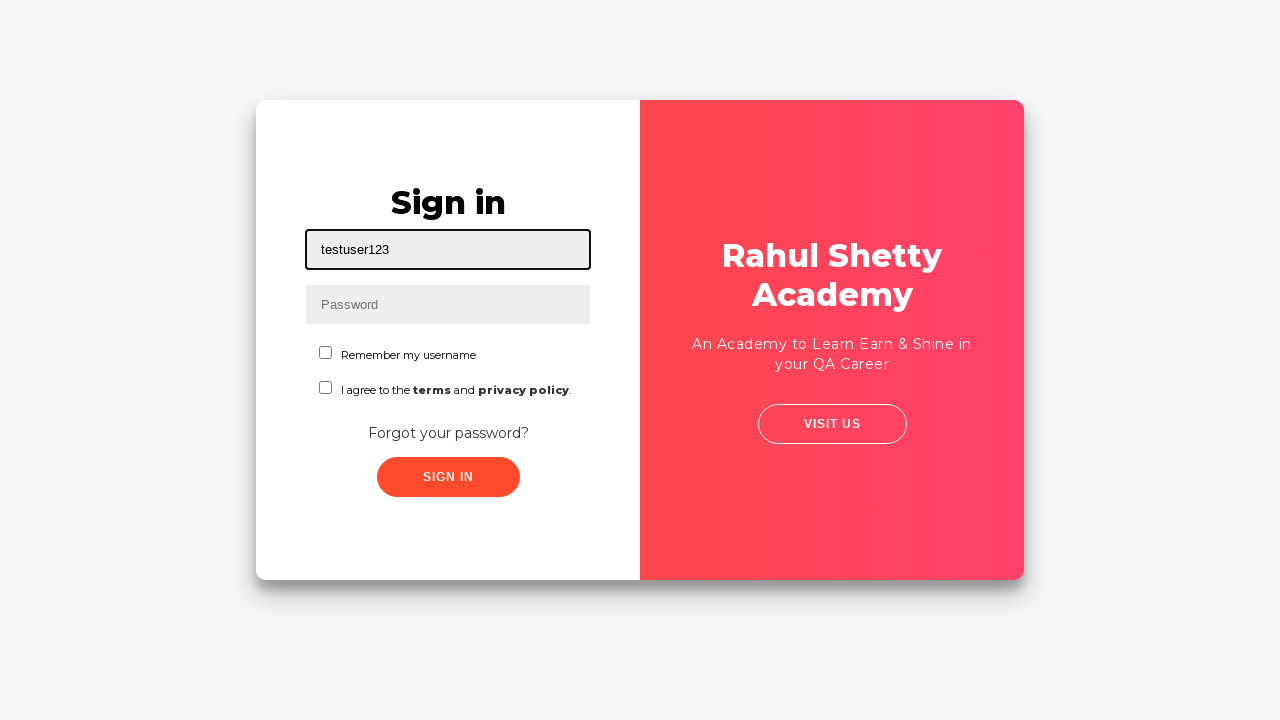

Filled password field with 'testpassword456' using CSS attribute selector on input[placeholder='Password']
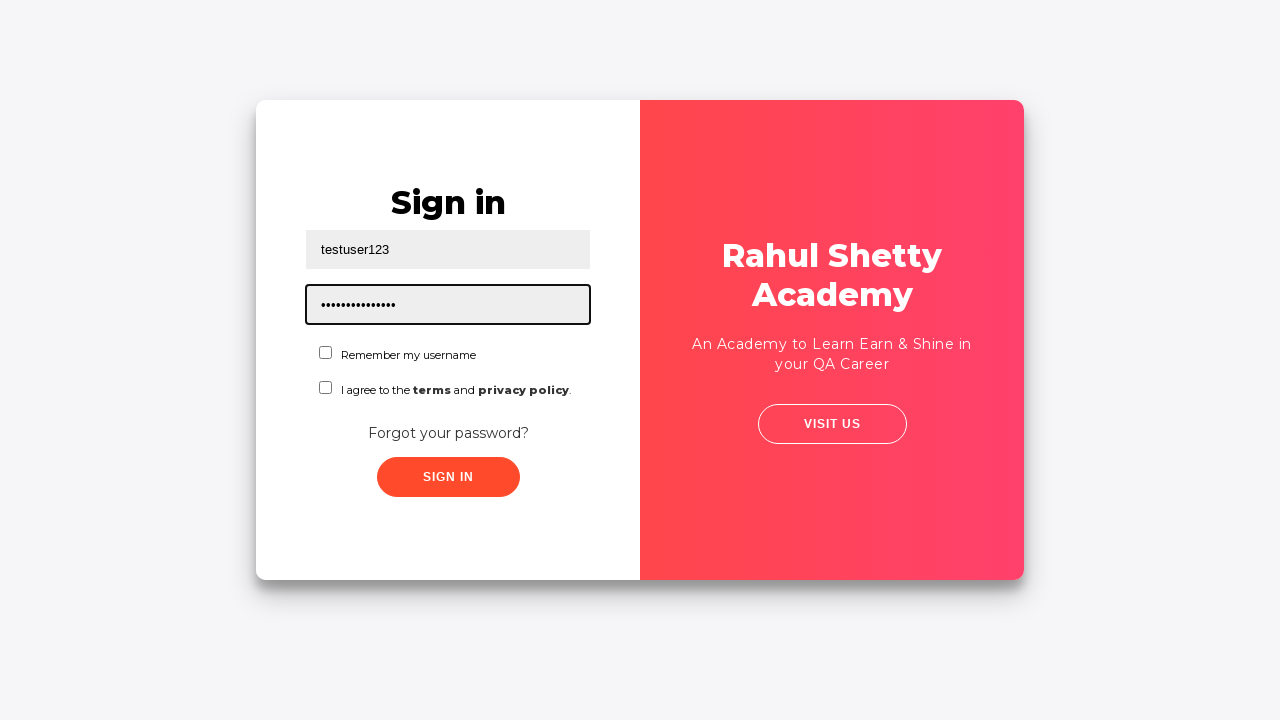

Clicked sign in button using CSS class selector at (448, 477) on button.submit.signInBtn
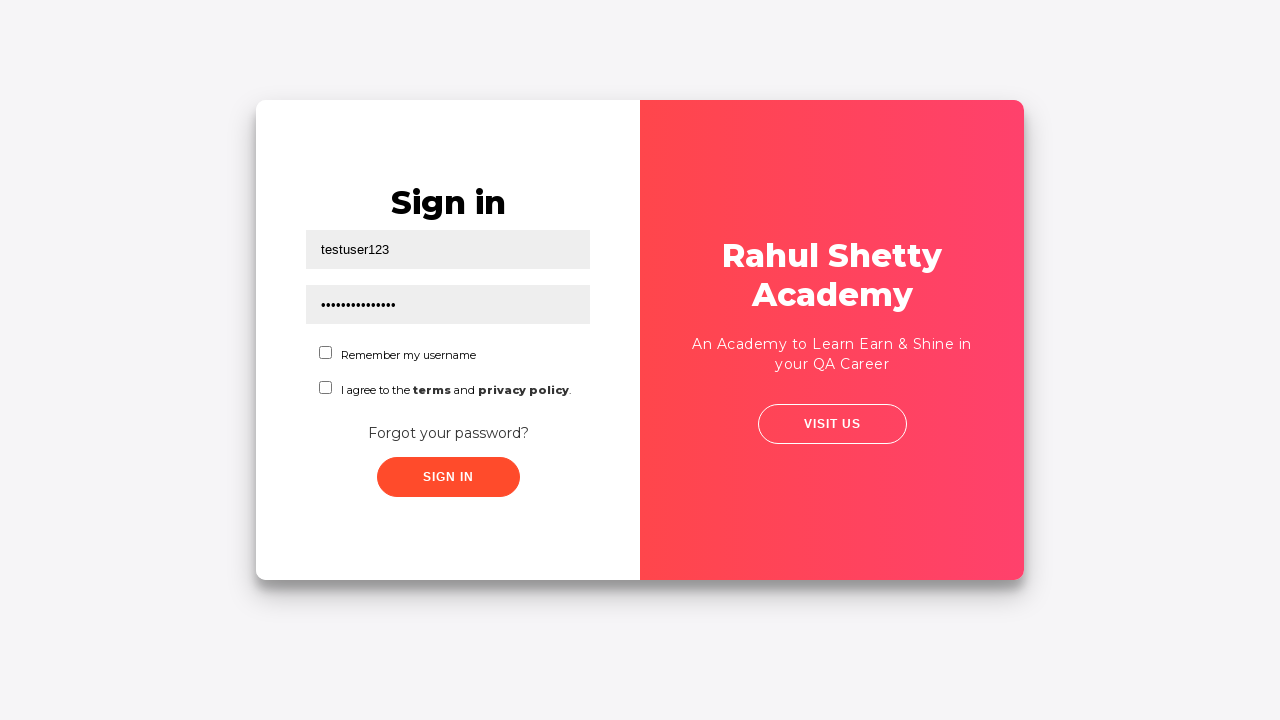

Retrieved error message: '* Incorrect username or password '
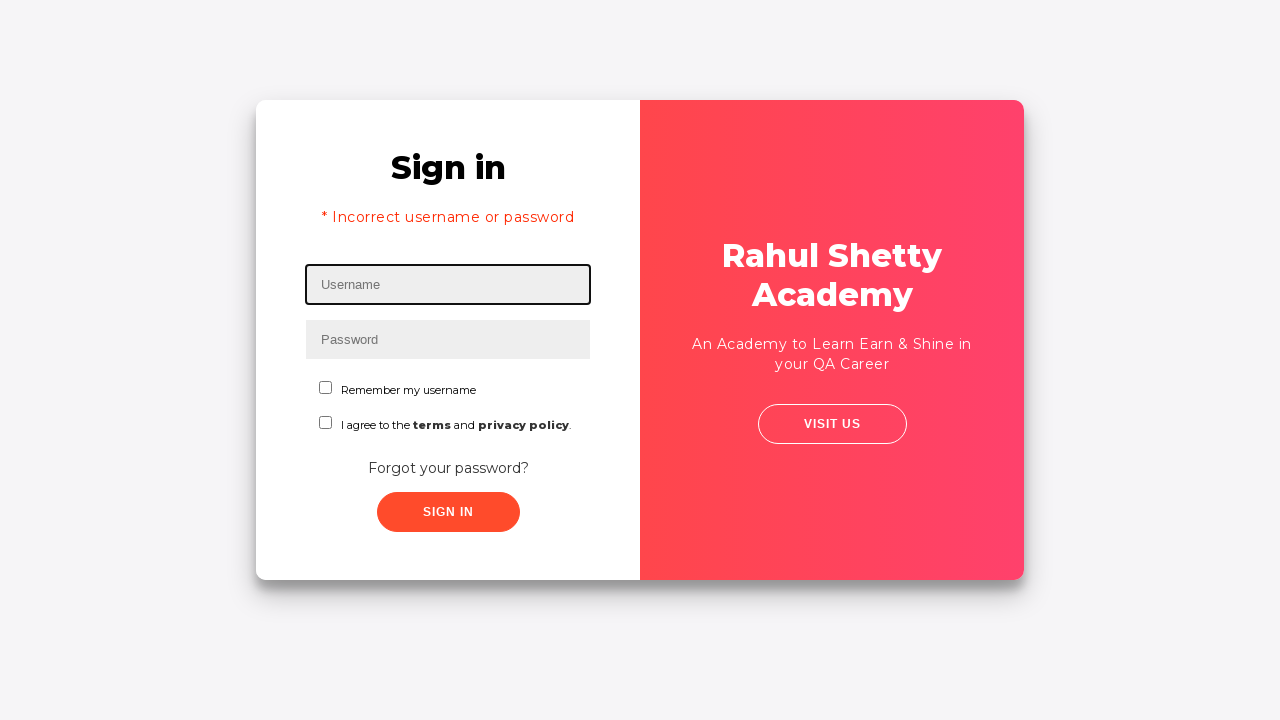

Clicked 'Forgot your password?' link using XPath text selector at (448, 468) on xpath=//a[text()='Forgot your password?']
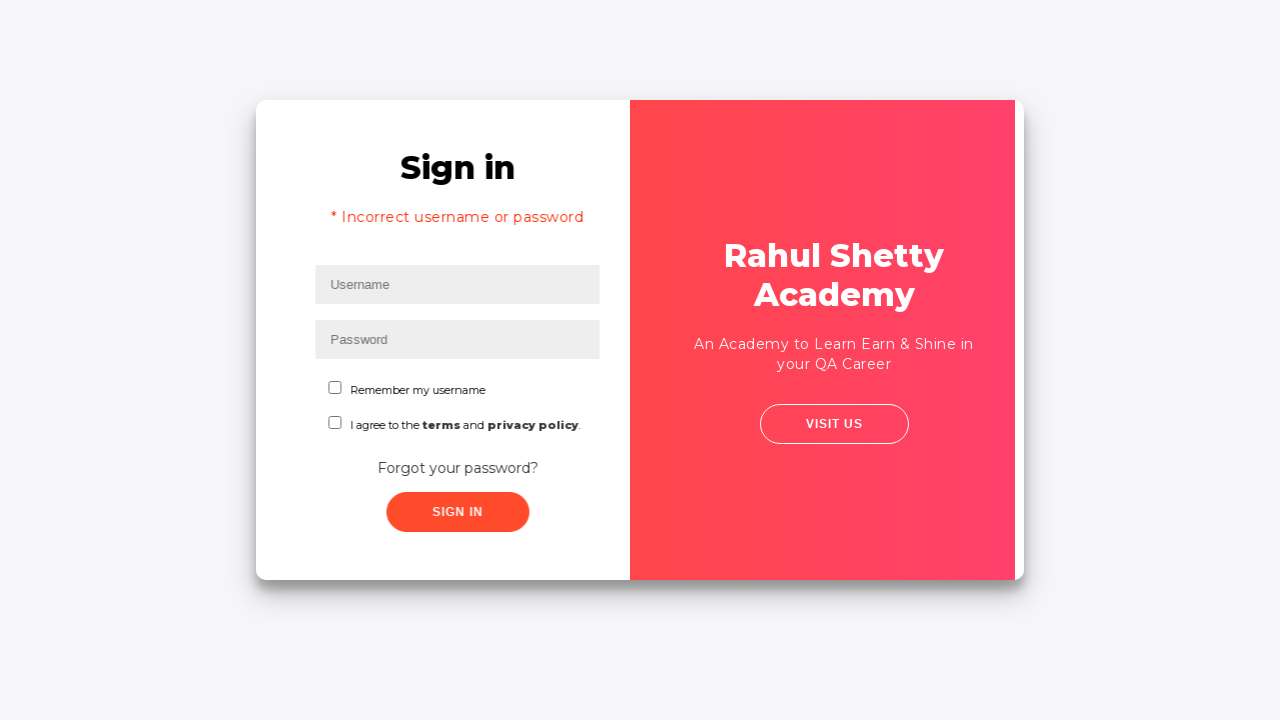

Waited 1000ms for page transition to complete
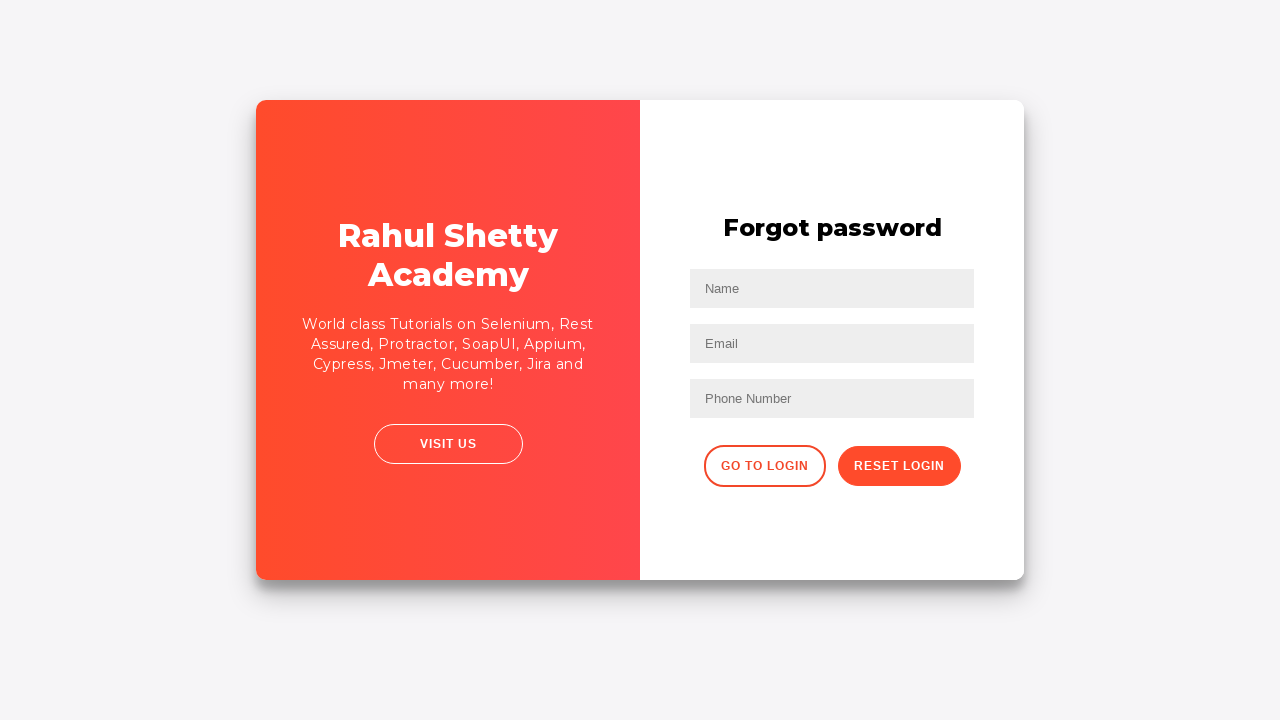

Filled name field with 'John Smith' using CSS multiple attribute selector on input[type='text'][placeholder='Name']
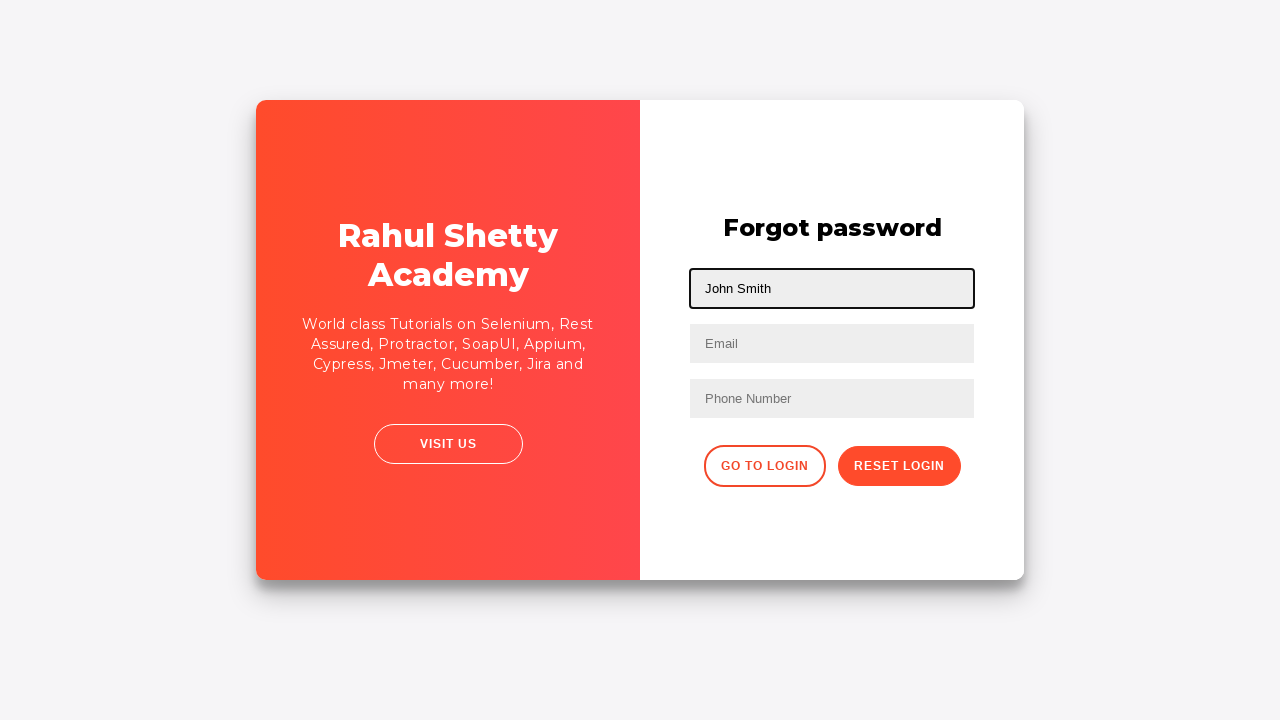

Filled email field with 'johnsmith@example.com' using XPath attribute selector on //input[@placeholder='Email']
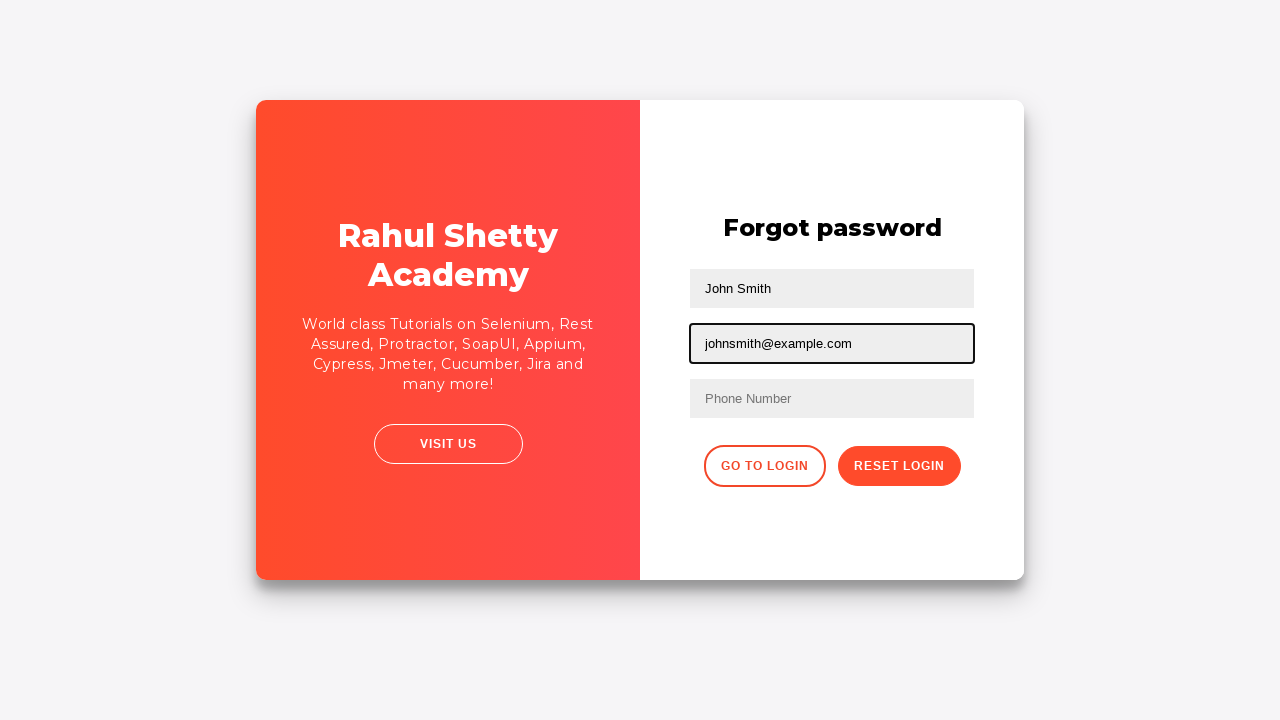

Filled phone number field with '5551234567' using XPath multiple attribute selector on //input[@type='text' and @placeholder='Phone Number']
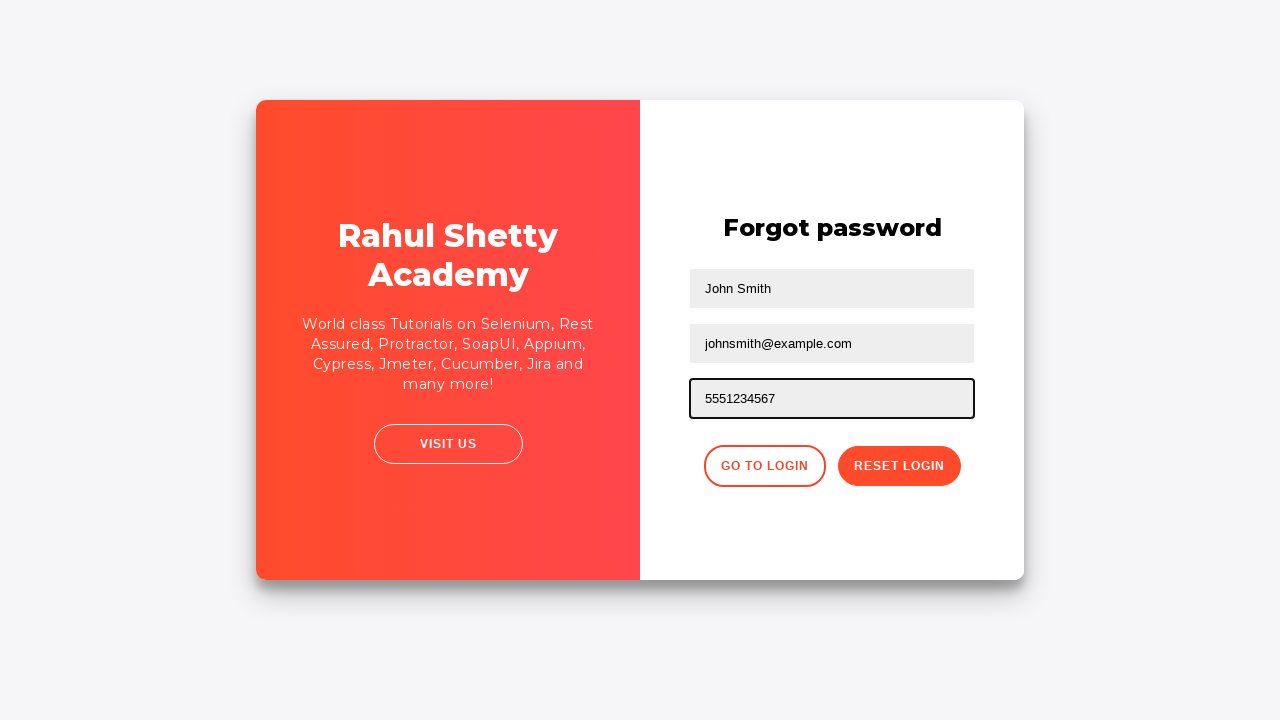

Clicked reset password button using CSS partial class match selector at (899, 466) on button[class*='pwd']
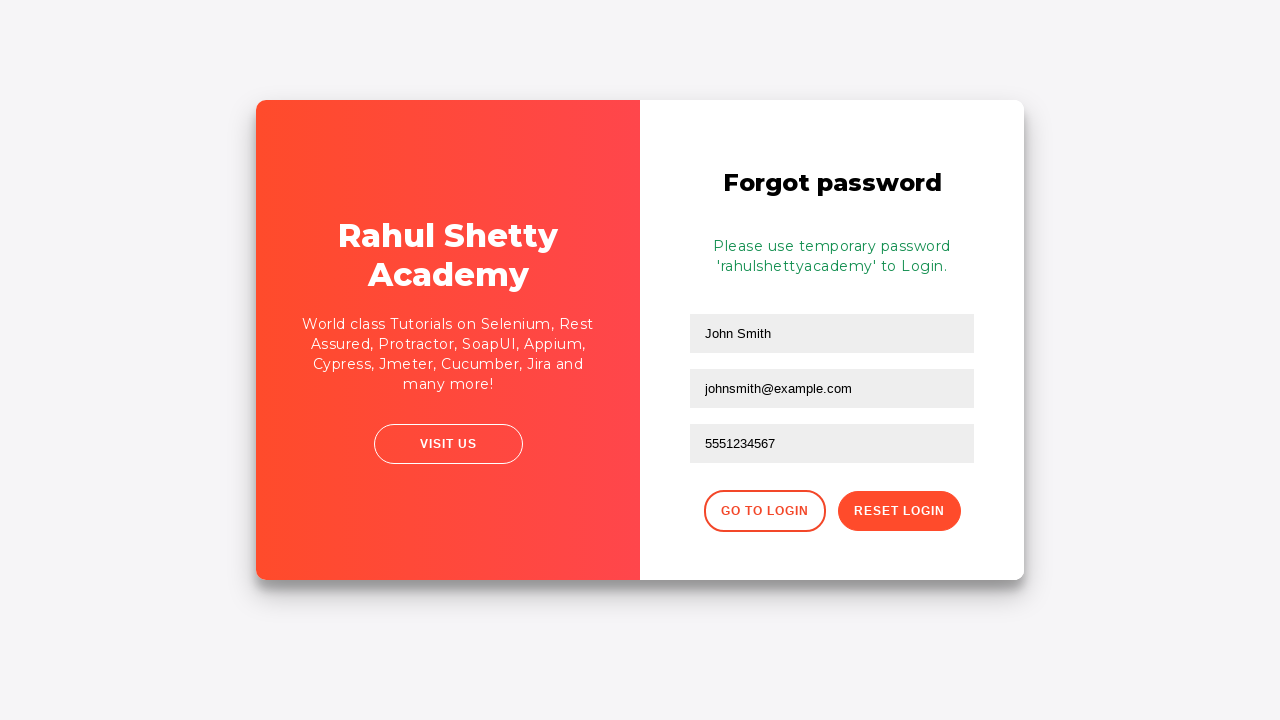

Retrieved info message: 'Please use temporary password 'rahulshettyacademy' to Login. '
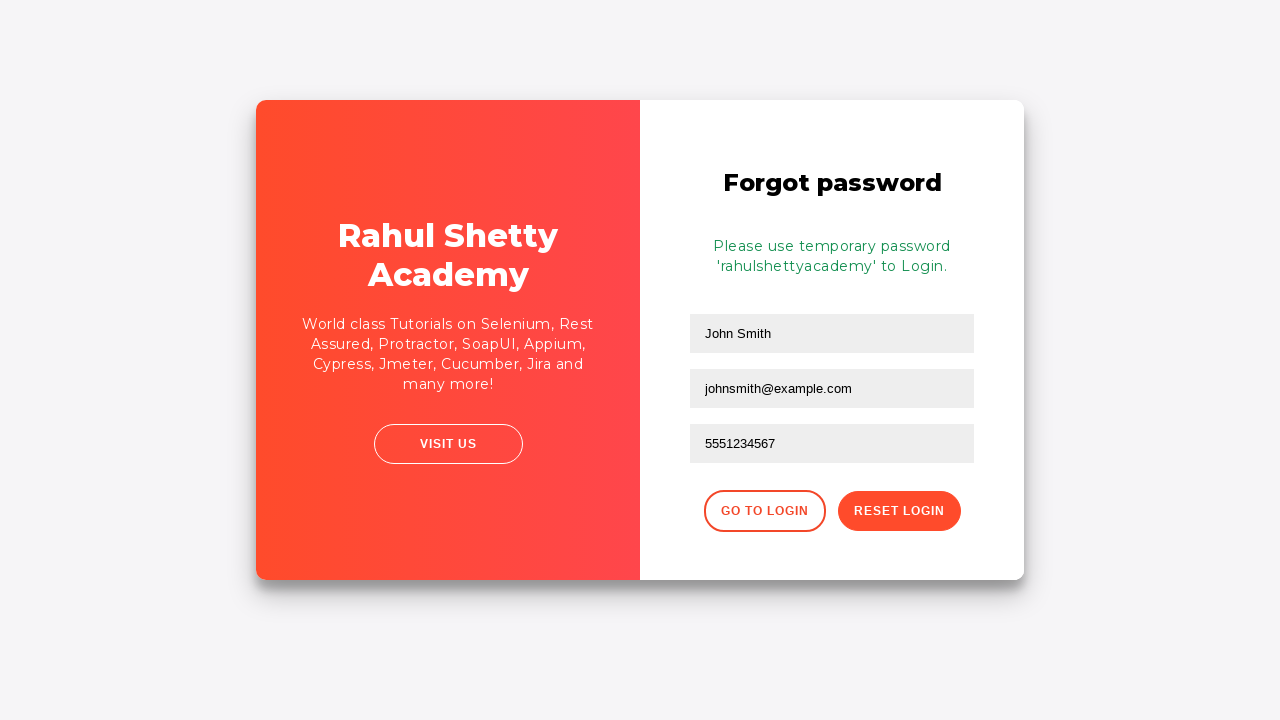

Cleared first form input field using XPath parent to child selector on //form/input[1]
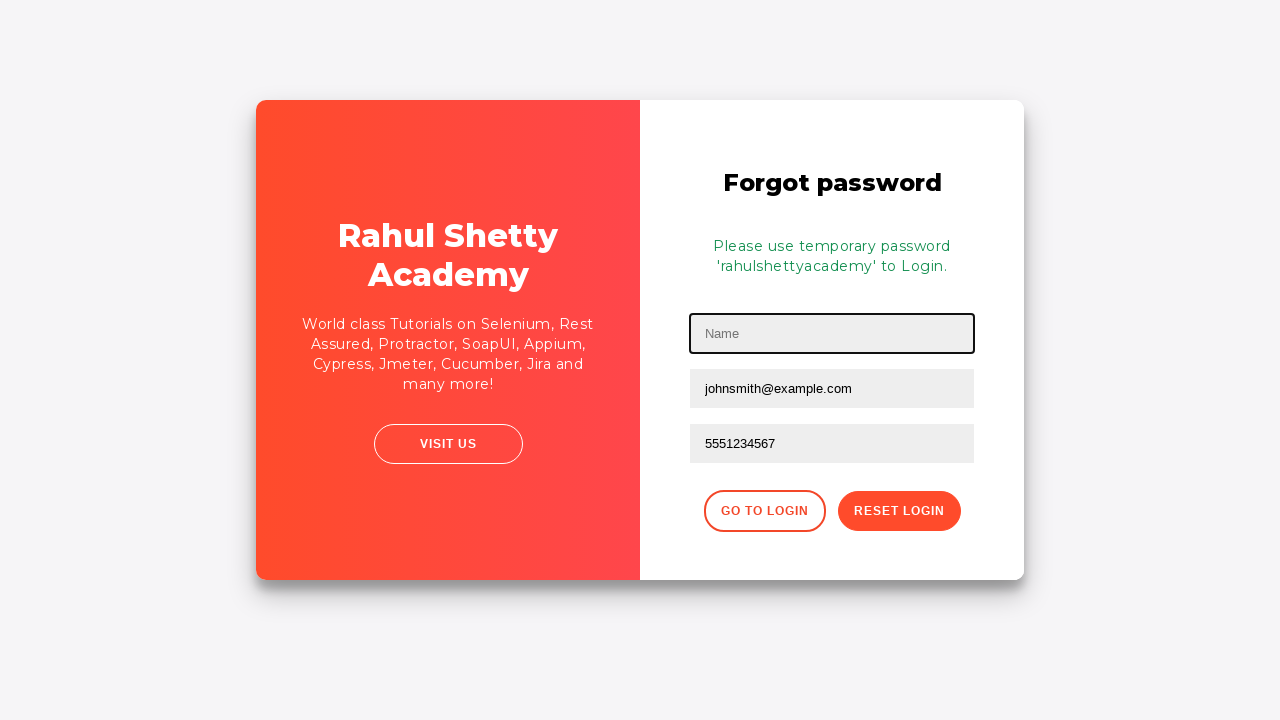

Cleared second text input field using XPath indexed selector on //input[@type='text'][2]
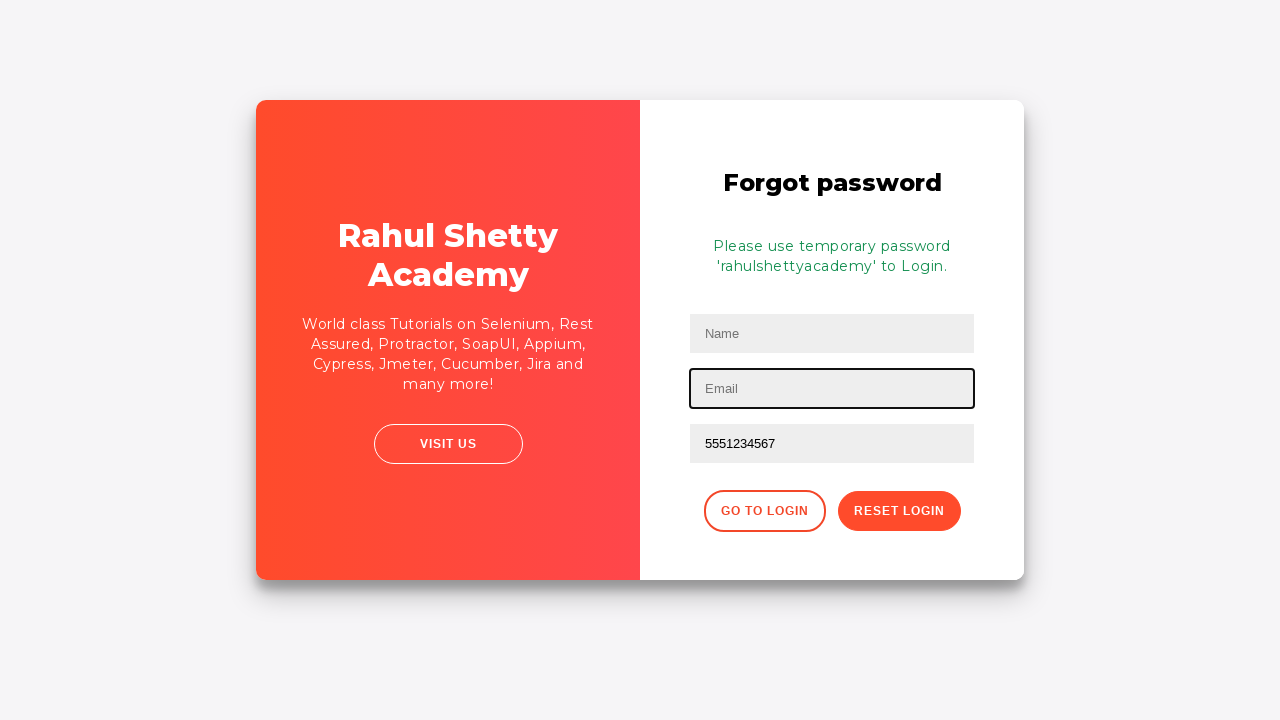

Cleared phone field using XPath contains function selector on //input[contains(@placeholder,'Phone')]
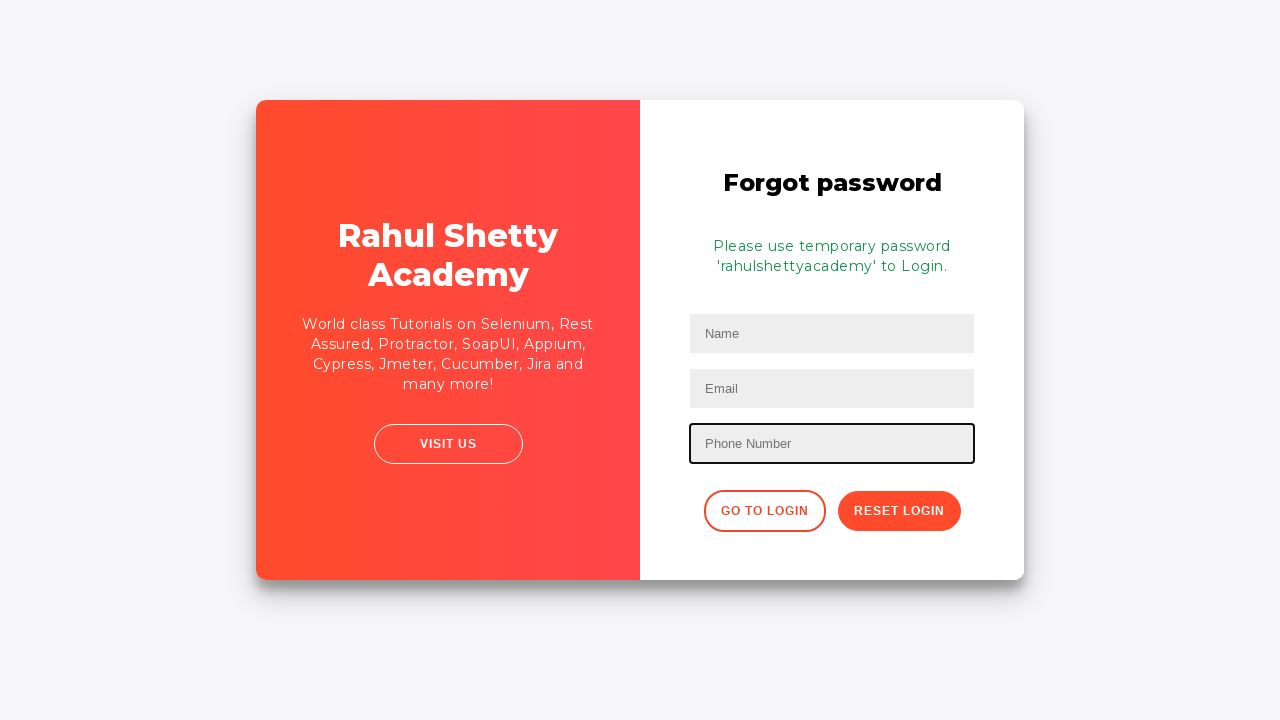

Clicked go to login button using XPath parent and child index selector at (764, 511) on xpath=//div[@class='forgot-pwd-btn-conainer']/button[1]
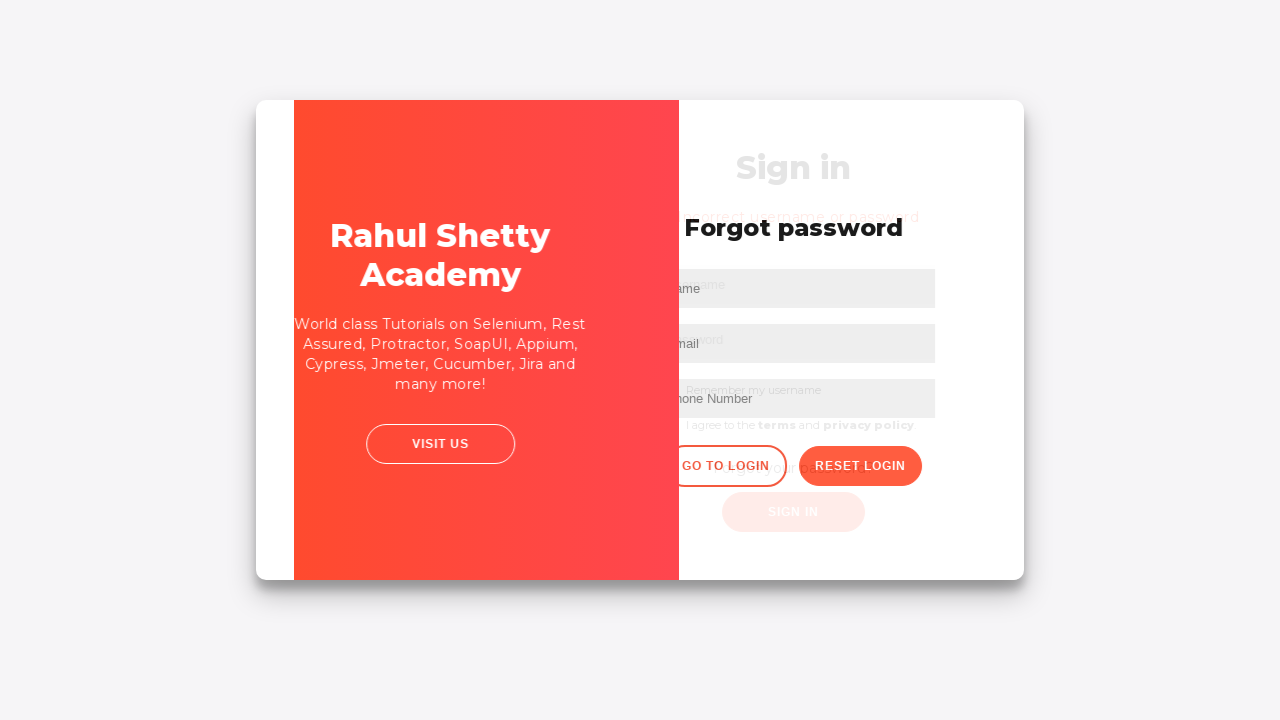

Waited 1000ms for page transition to complete
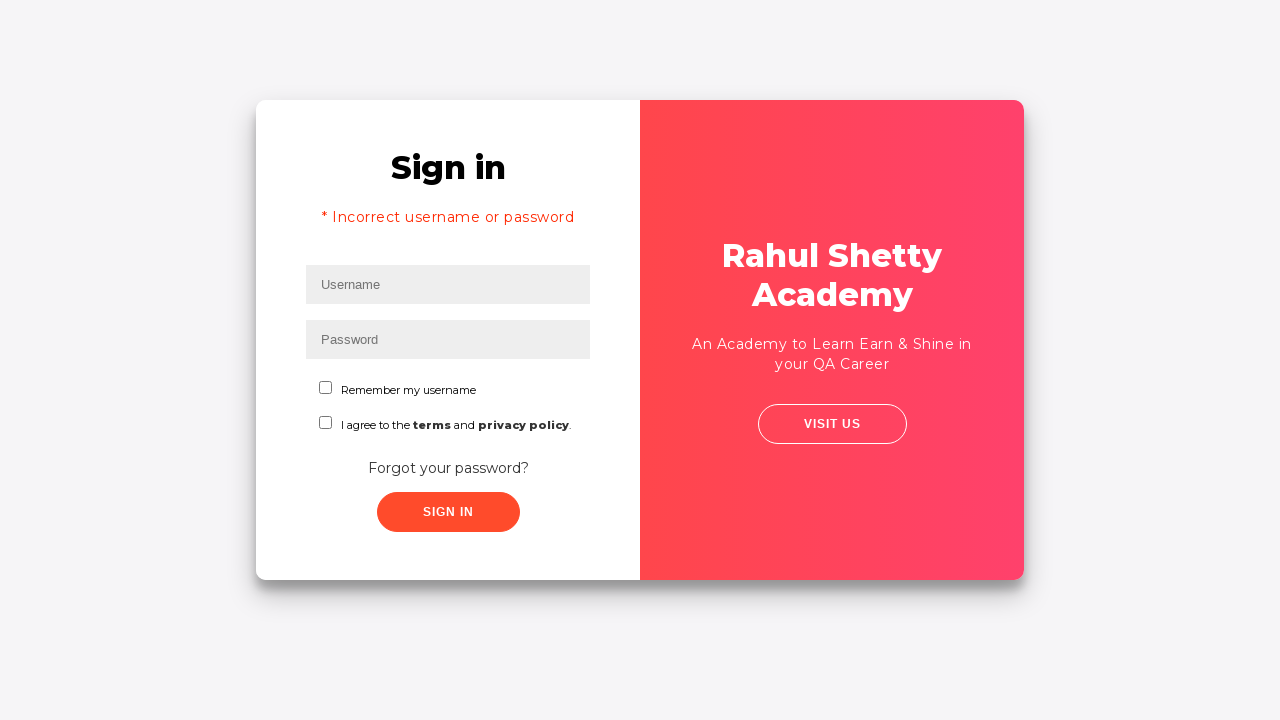

Filled username field with 'alshahbaz@gmail.com' using ID selector on #inputUsername
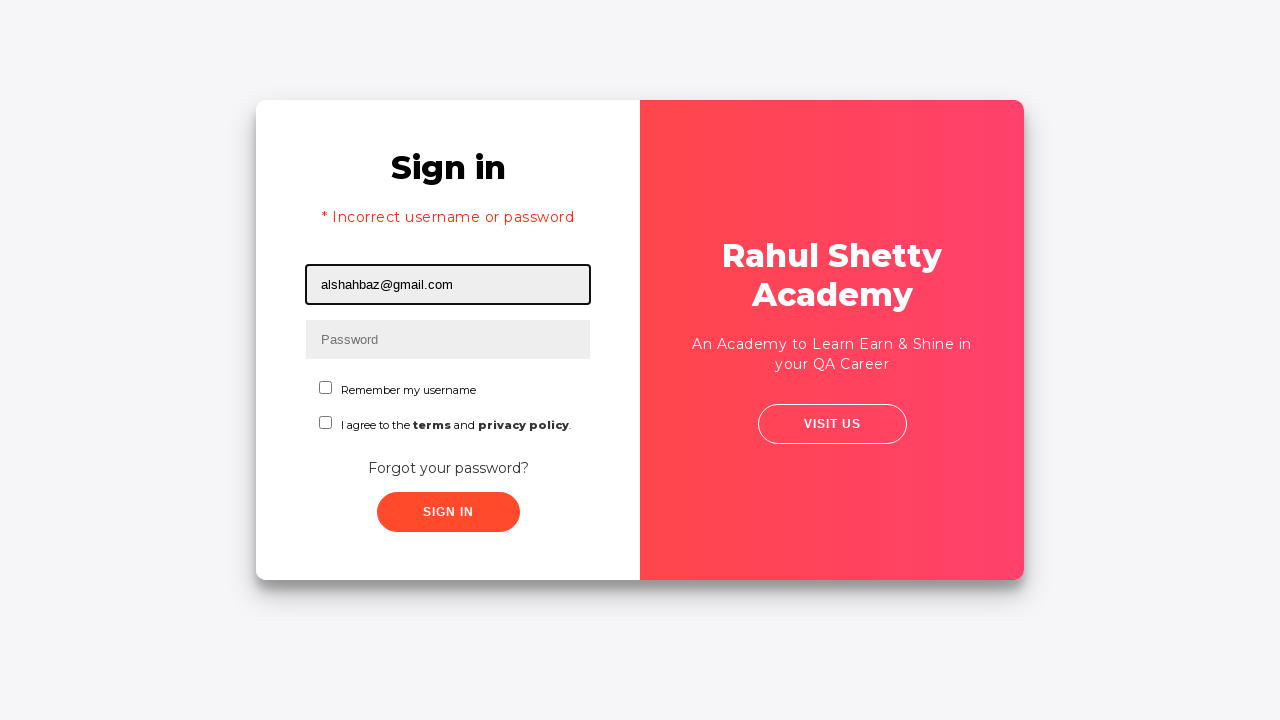

Filled password field with 'rahulshettyacademy' using name attribute selector on input[name='inputPassword']
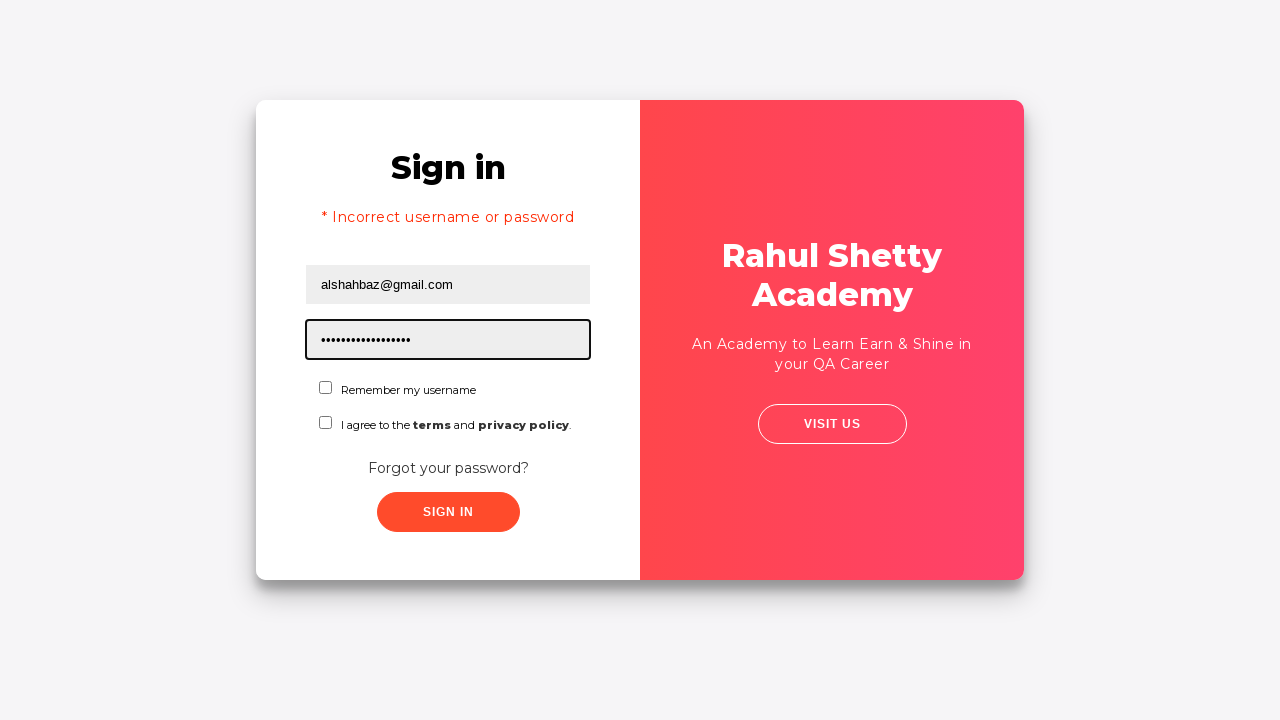

Checked the checkbox using ID selector at (326, 388) on #chkboxOne
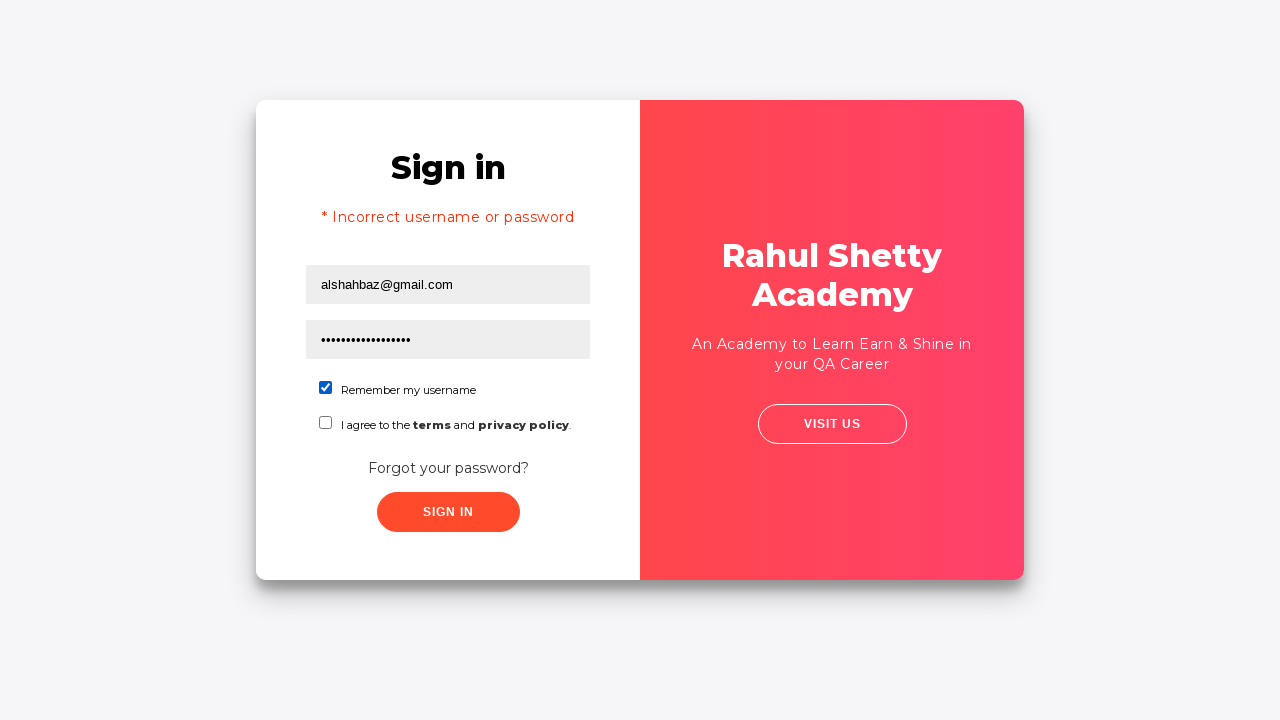

Clicked sign in button to complete login at (448, 512) on button.submit.signInBtn
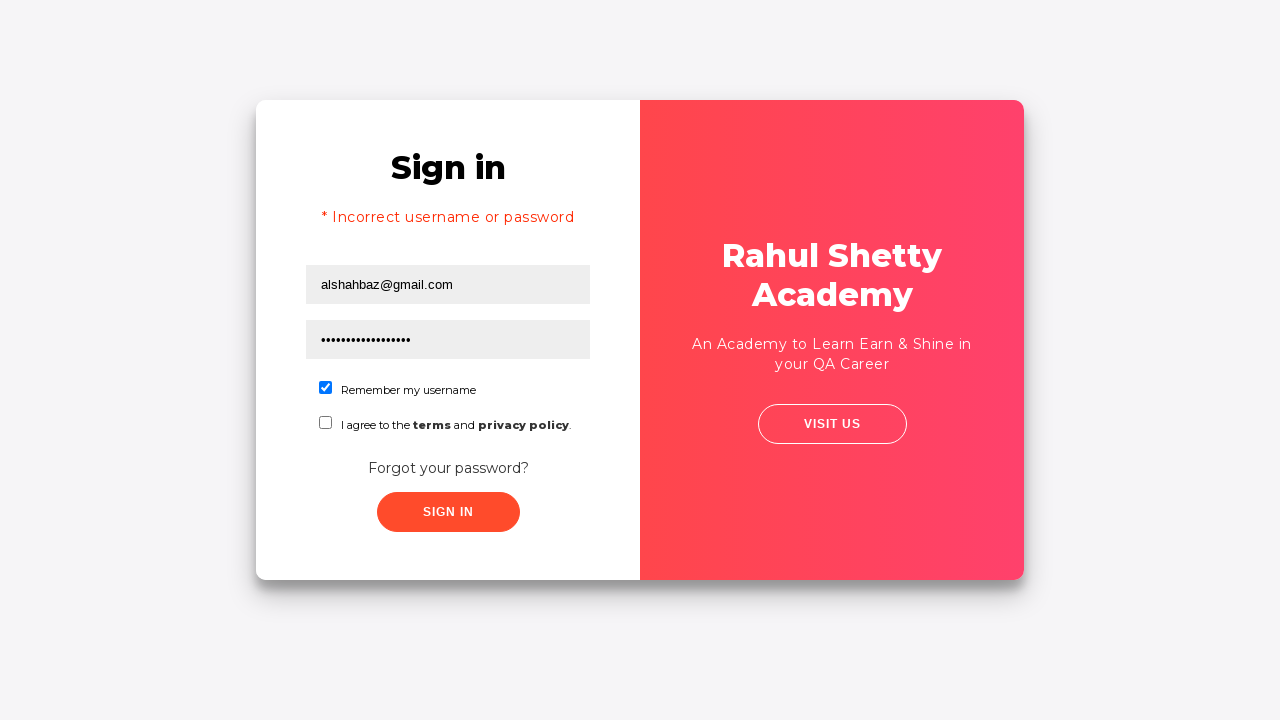

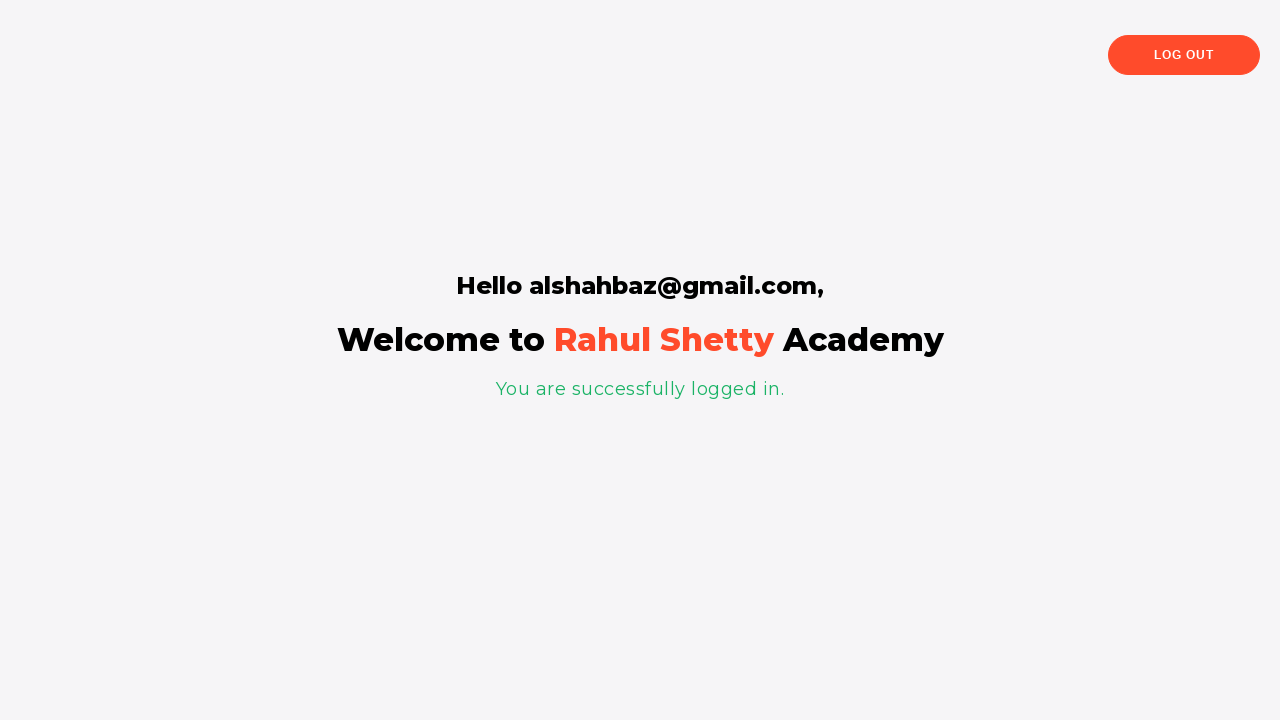